Solves a math problem on a form by extracting a value, calculating the answer using a formula, filling the result, selecting checkboxes, and submitting the form

Starting URL: https://suninjuly.github.io/math.html

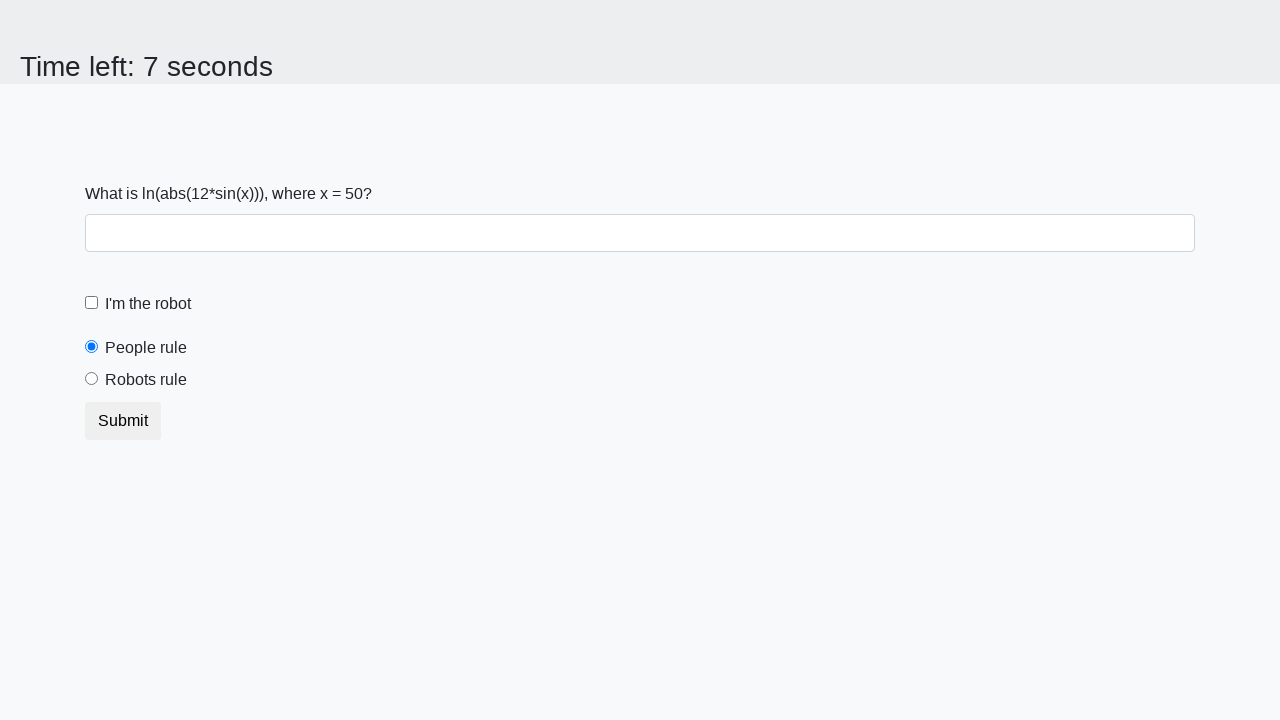

Extracted value of x from the page
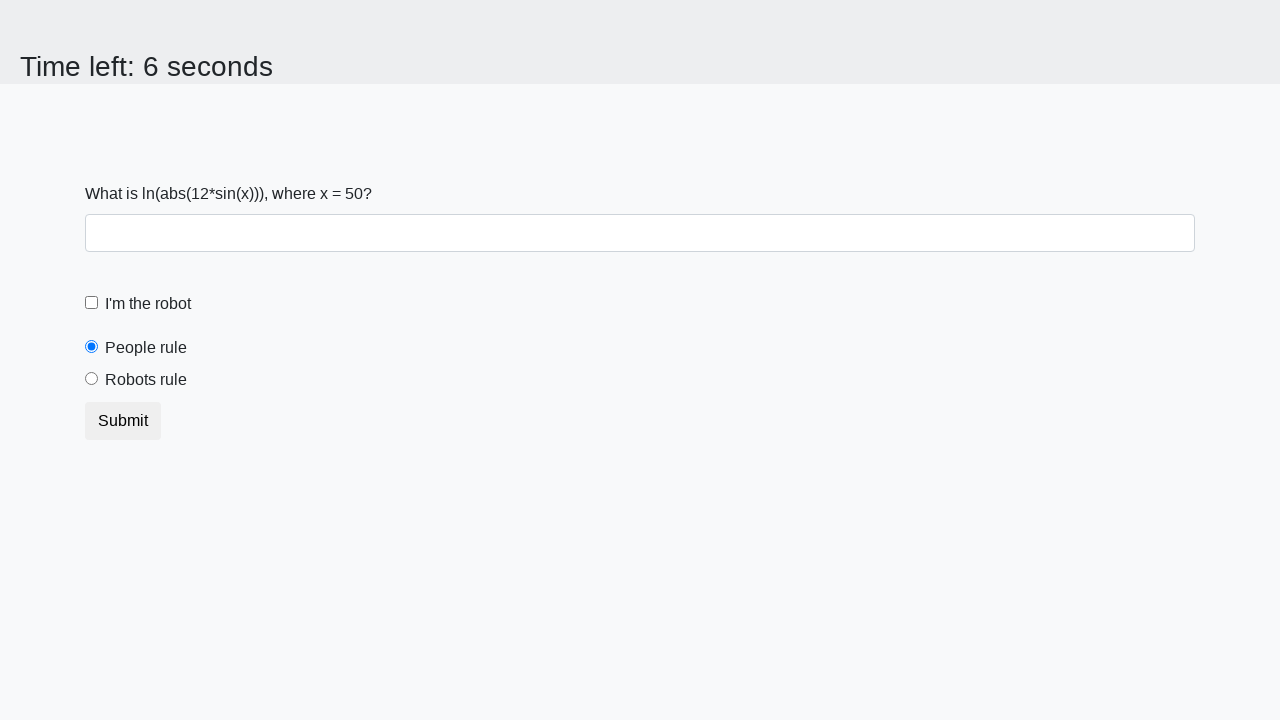

Calculated answer using formula: log(abs(12*sin(x)))
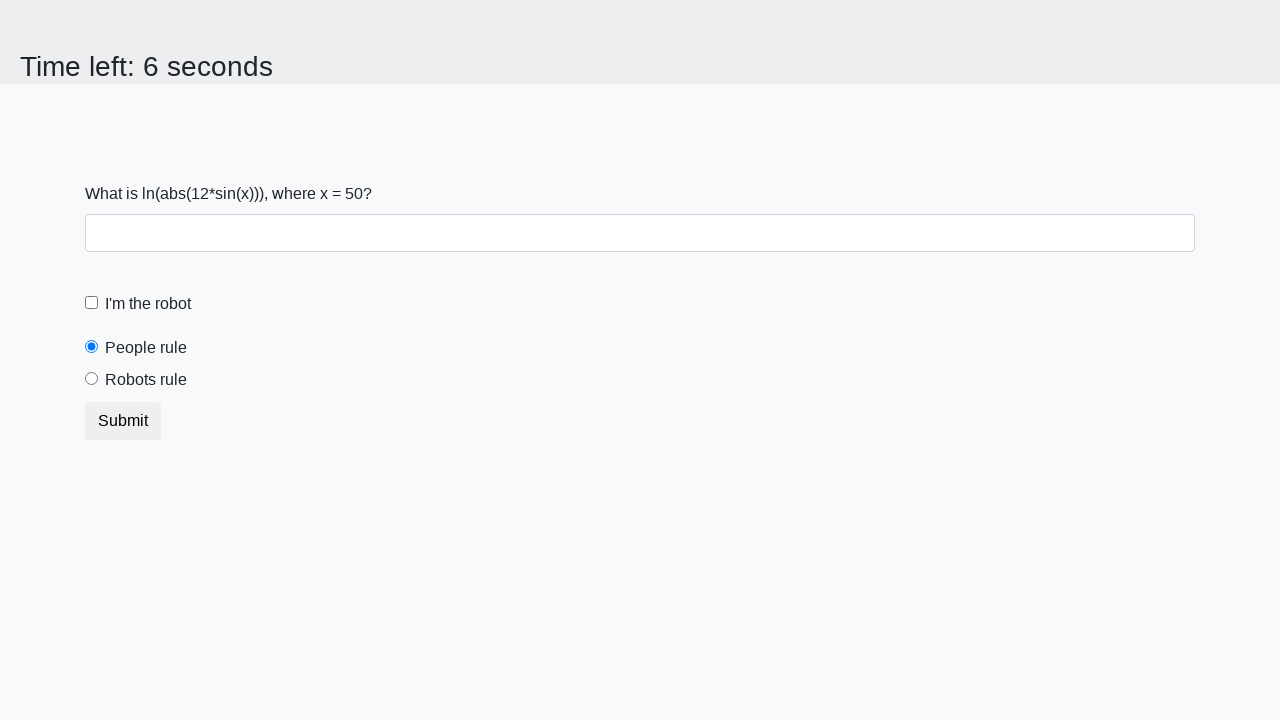

Filled answer field with calculated result on div.form-group input
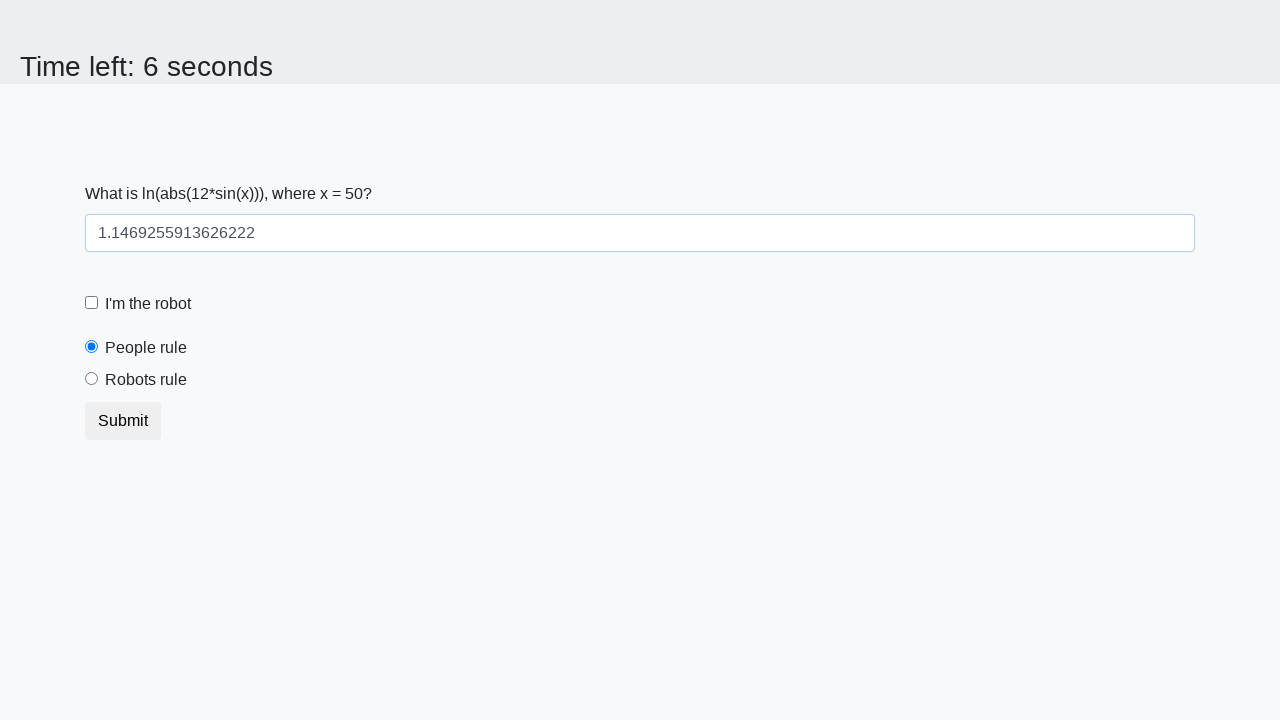

Clicked the robot checkbox at (92, 303) on div.form-check-custom input
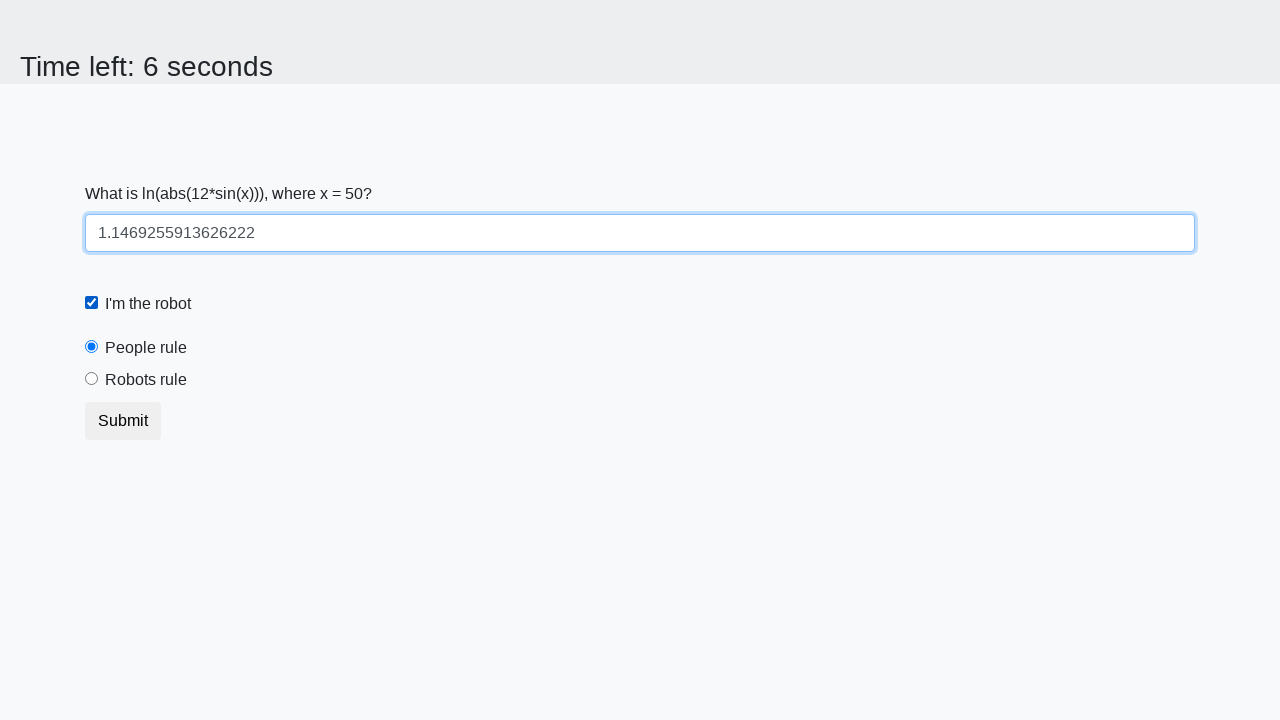

Clicked the 'robots rule' radio button at (92, 379) on div.form-check #robotsRule
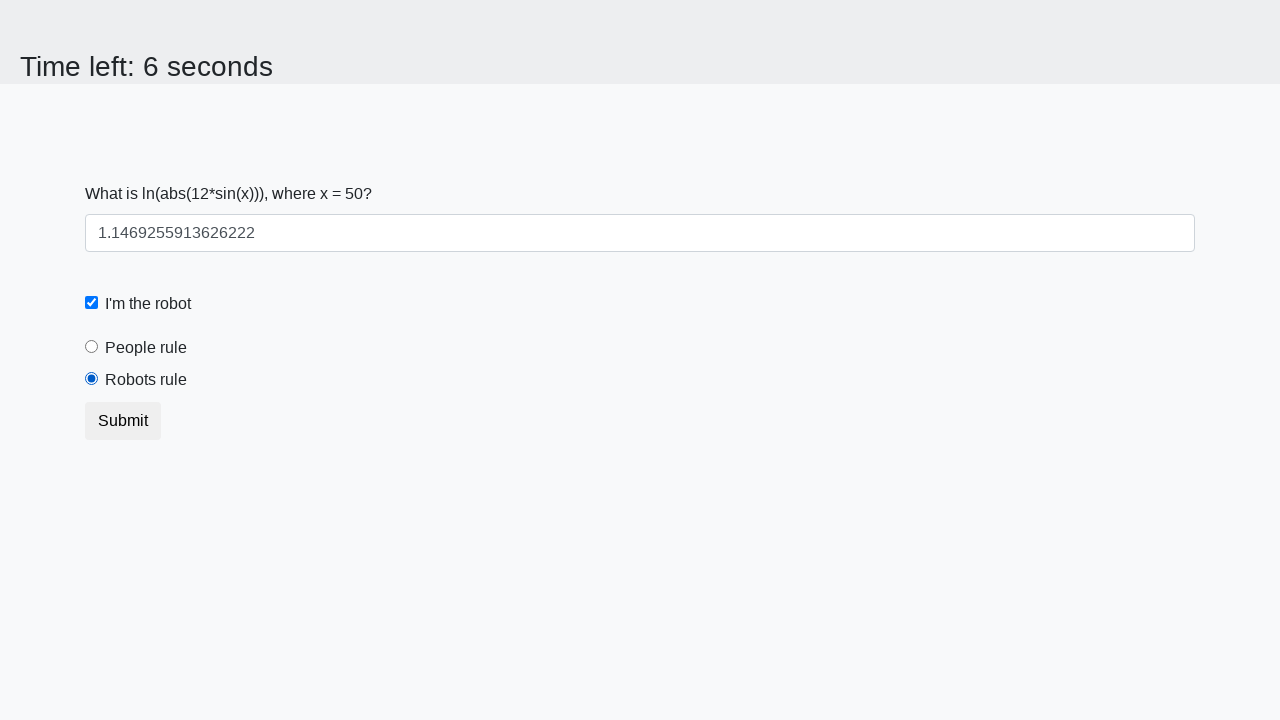

Submitted the form at (123, 421) on button[type="submit"]
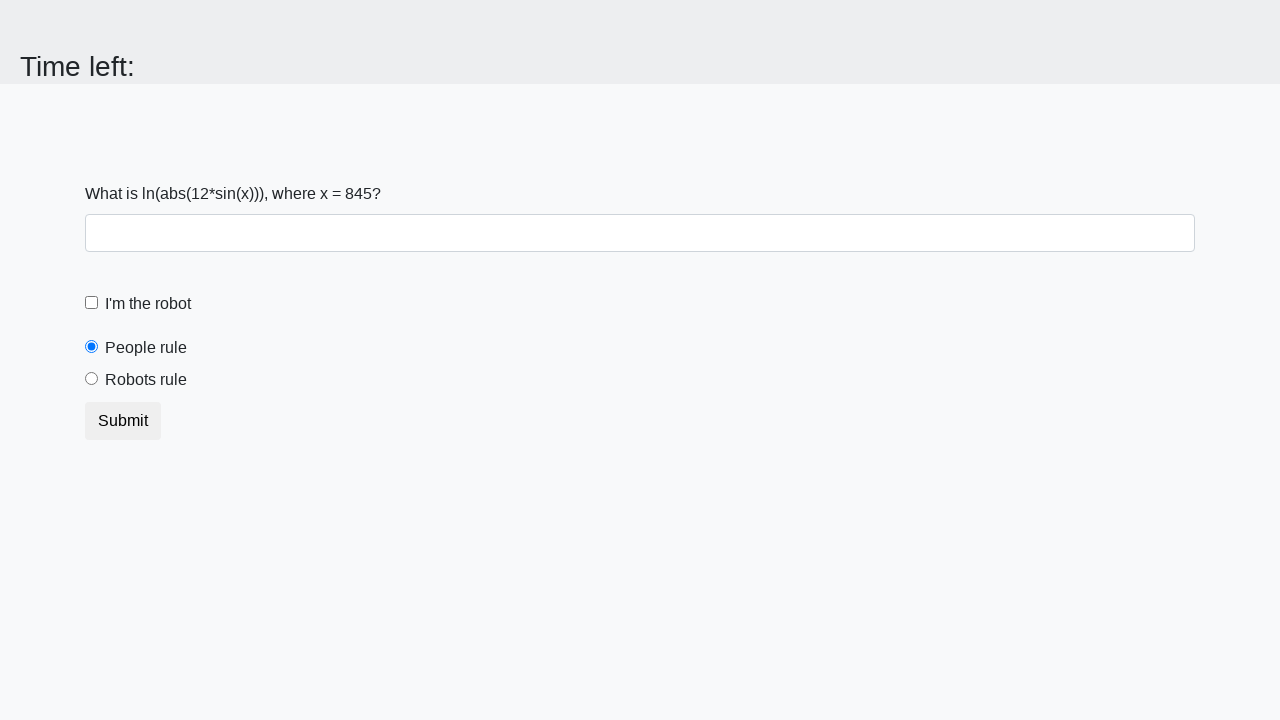

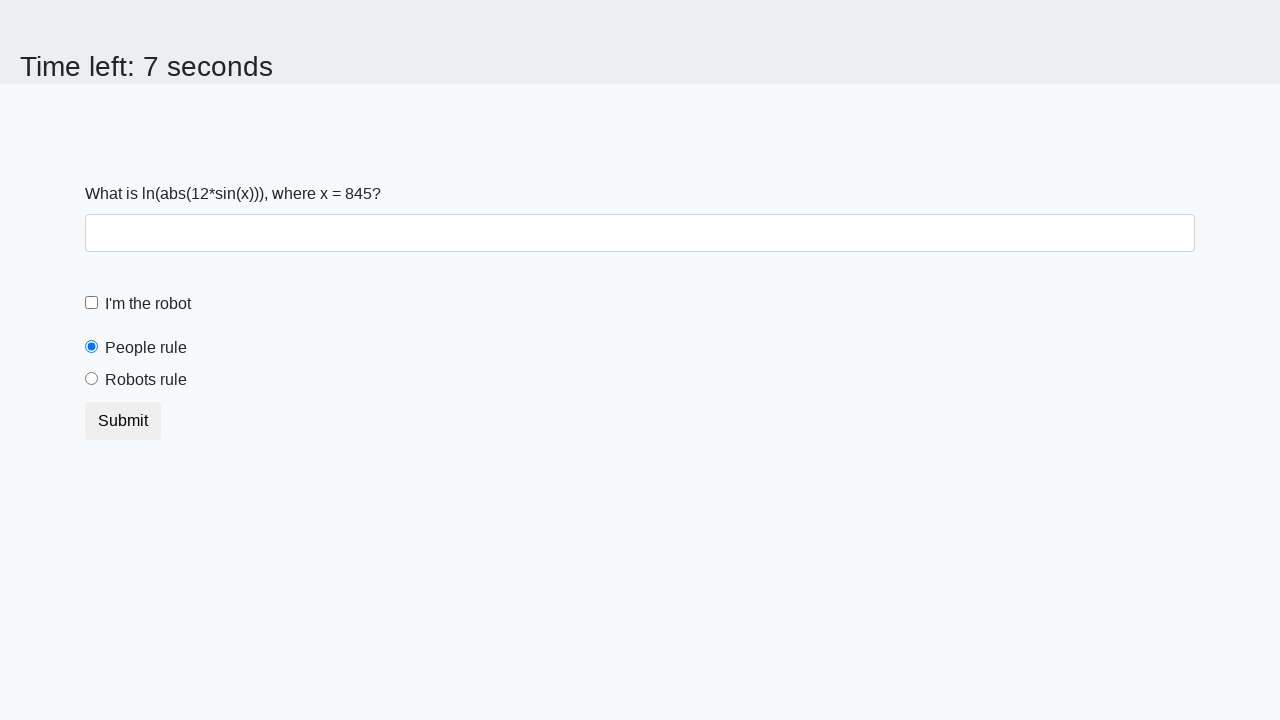